Tests that clicking the add button and immediately trying to find a dynamically added element fails without waits

Starting URL: https://www.selenium.dev/selenium/web/dynamic.html

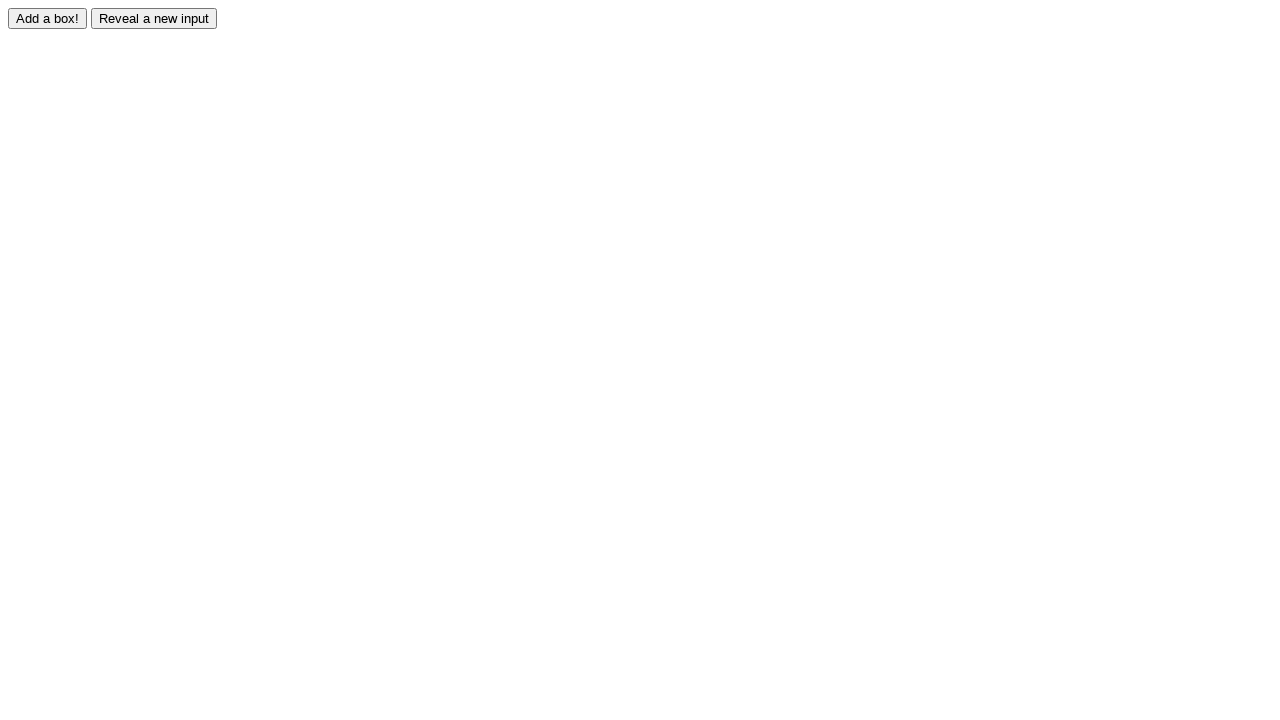

Clicked add button to trigger dynamic content at (48, 18) on #adder
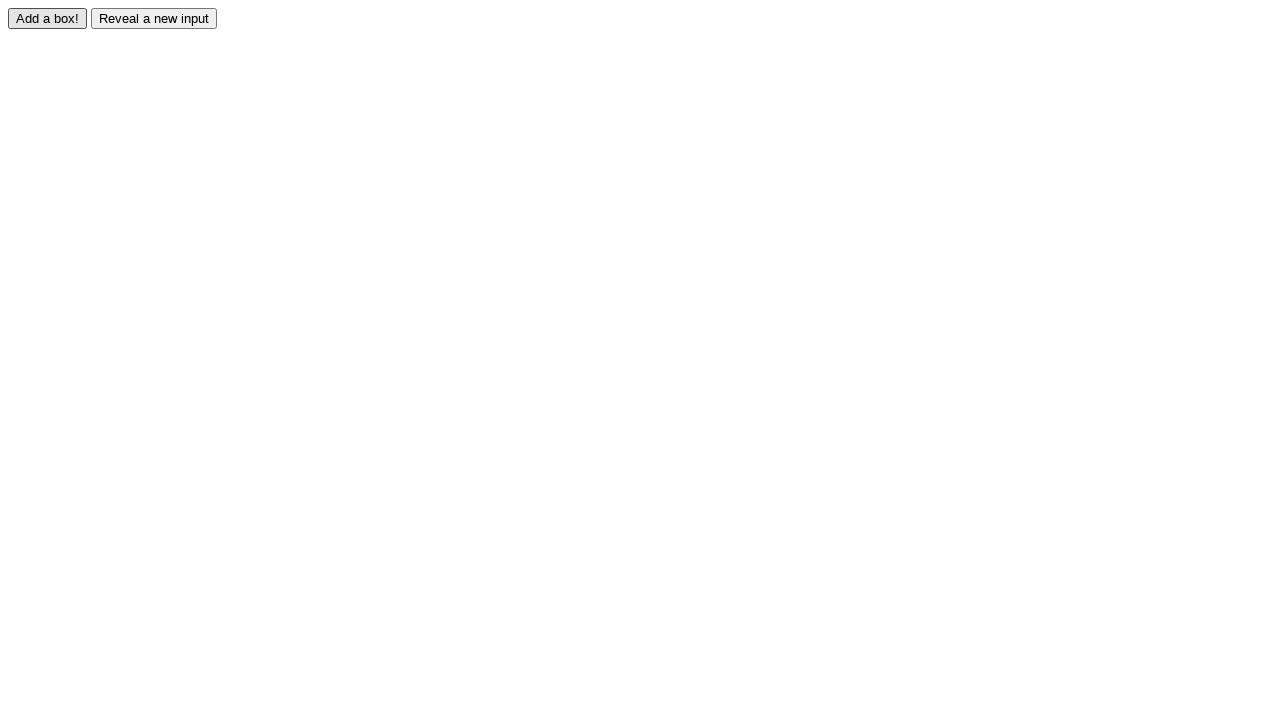

Dynamic element #box0 did not appear within 100ms timeout (expected behavior)
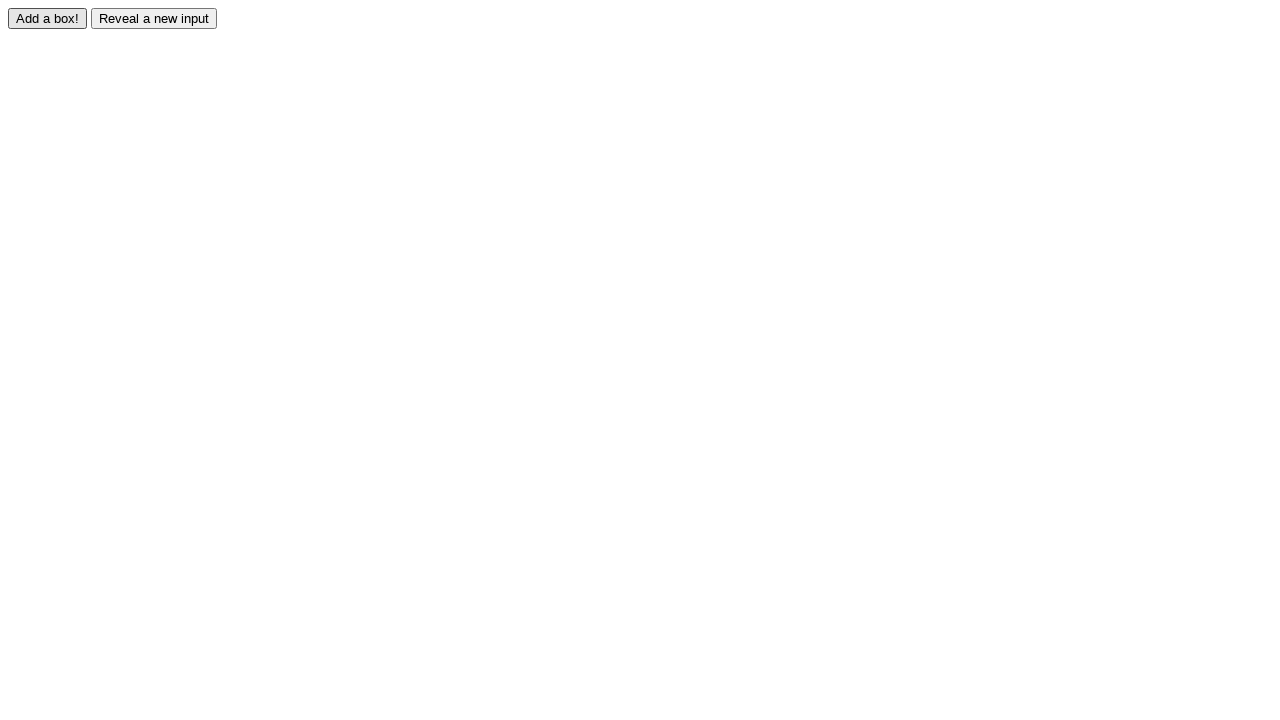

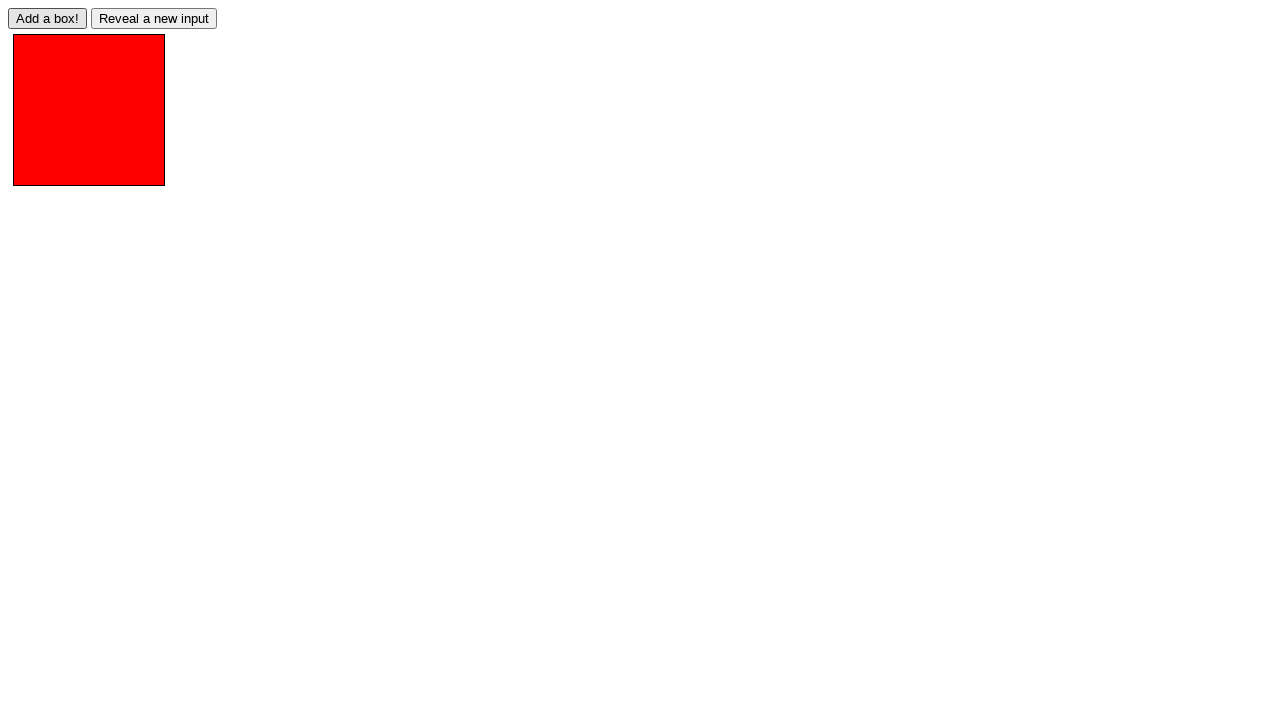